Tests explicit wait for element visibility by waiting for specific text to be visible and then verifying the content

Starting URL: https://kristinek.github.io/site/examples/sync

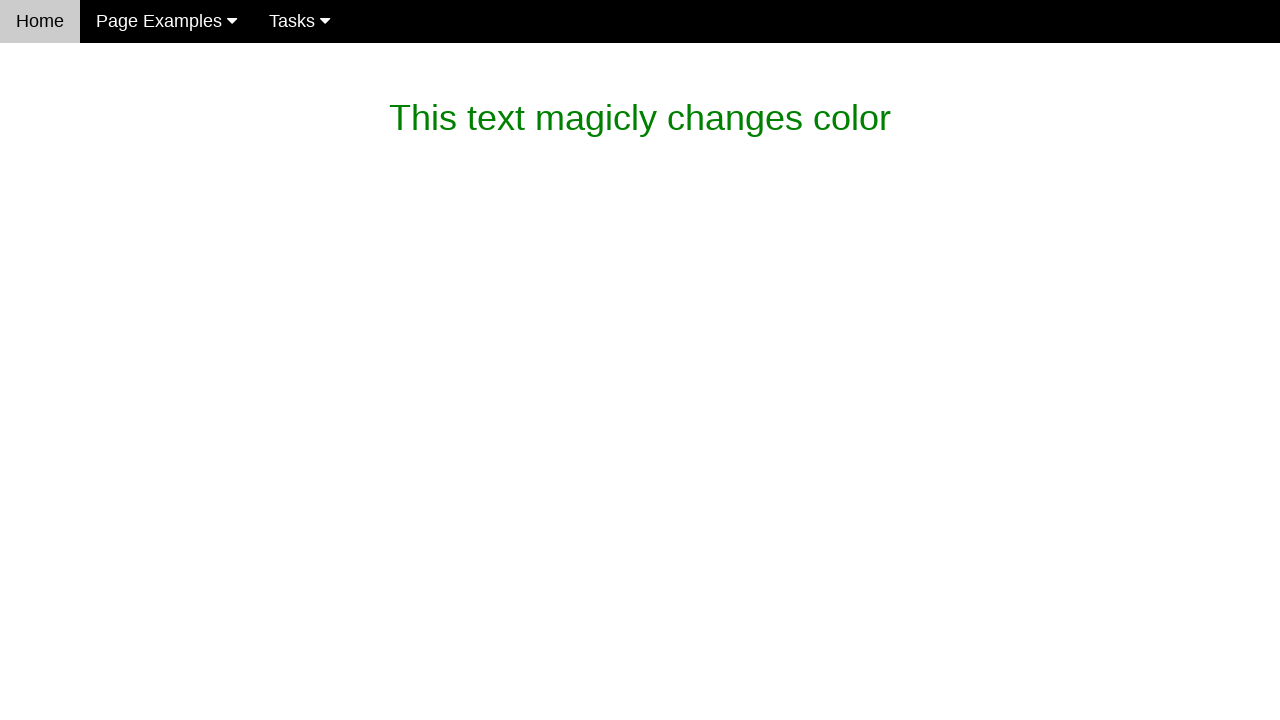

Waited for magic_text element with specific text to be visible
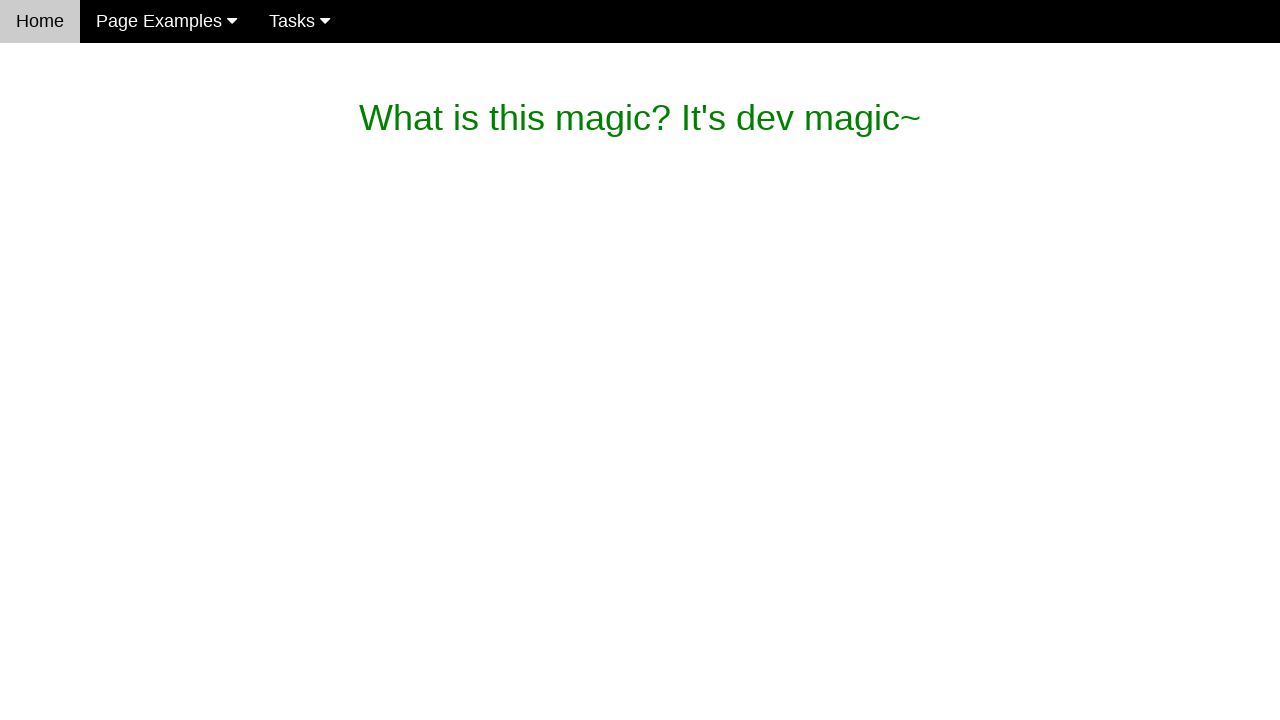

Verified that magic_text element contains 'What is this magic? It's dev magic~'
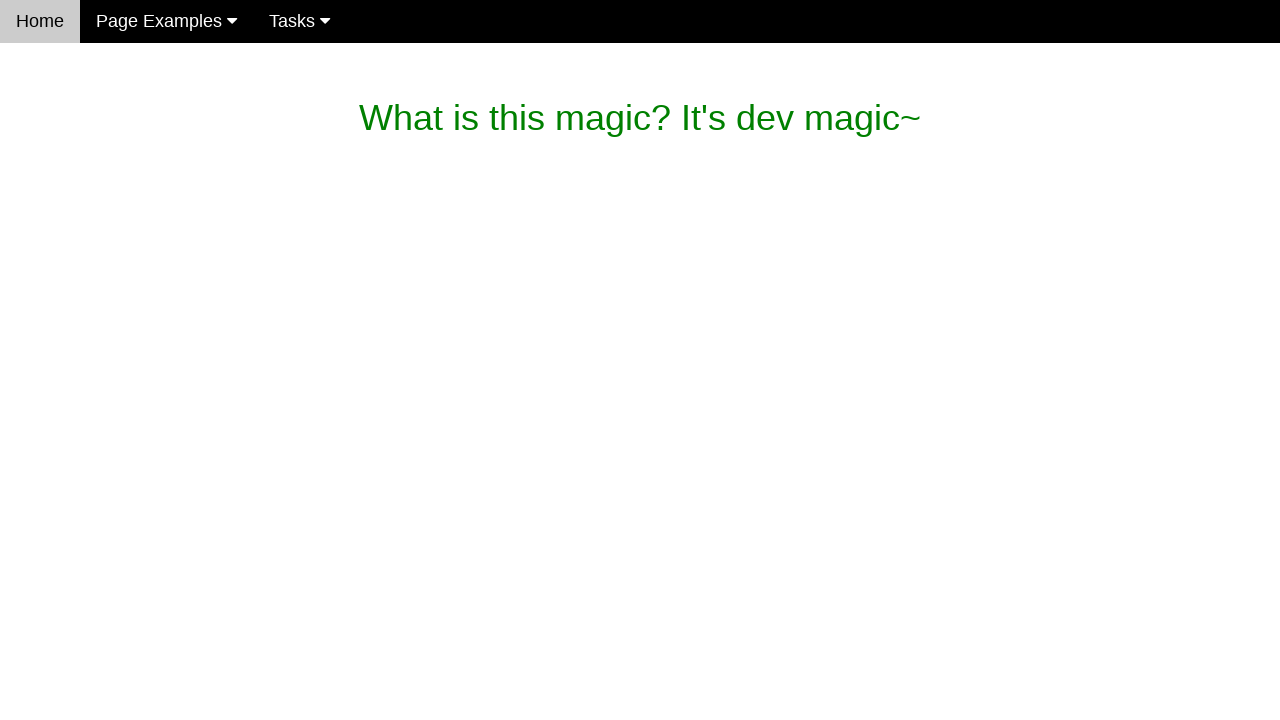

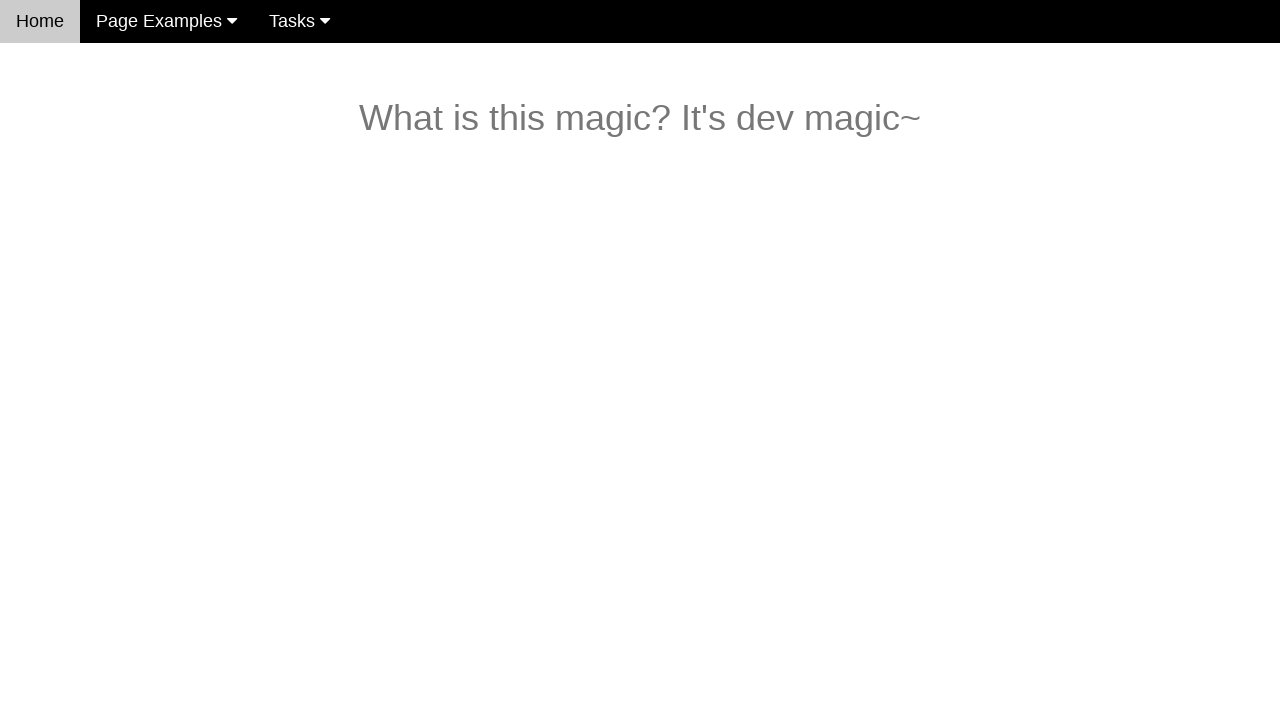